Solves a math captcha by reading a value, calculating the result using a logarithmic formula, and submitting the answer along with checkbox and radio button selections

Starting URL: http://suninjuly.github.io/math.html

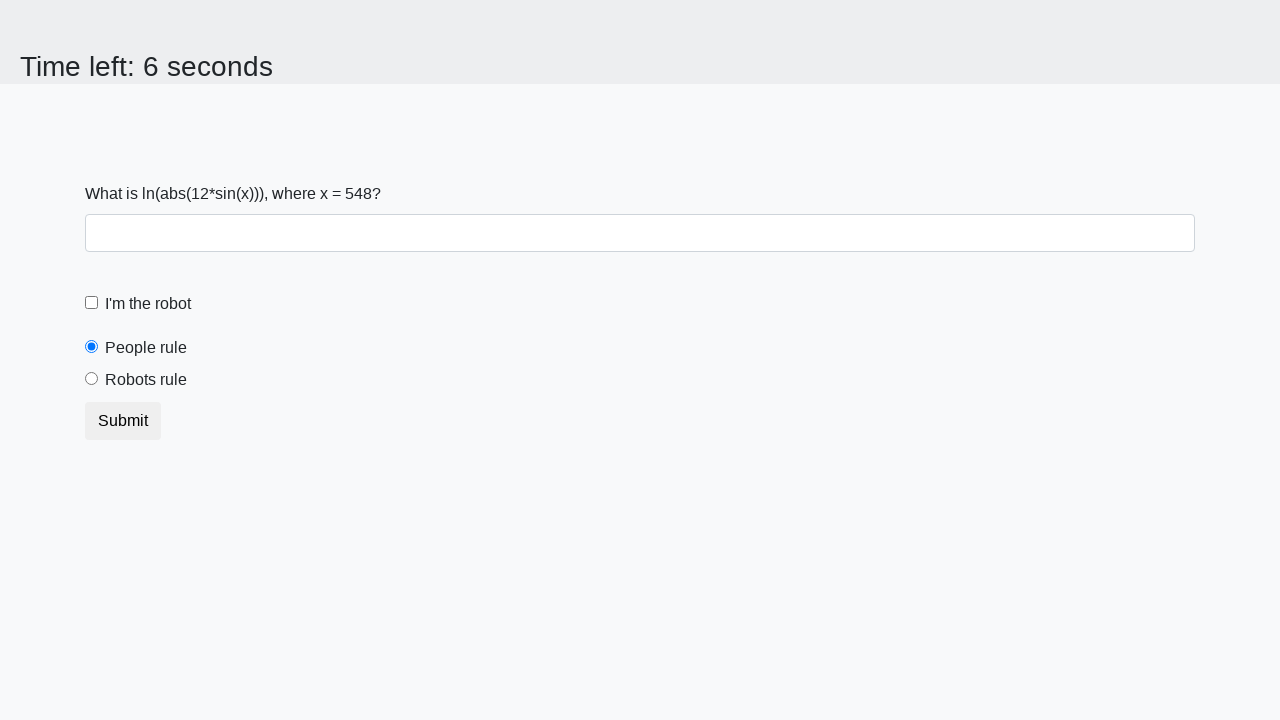

Located the input value element
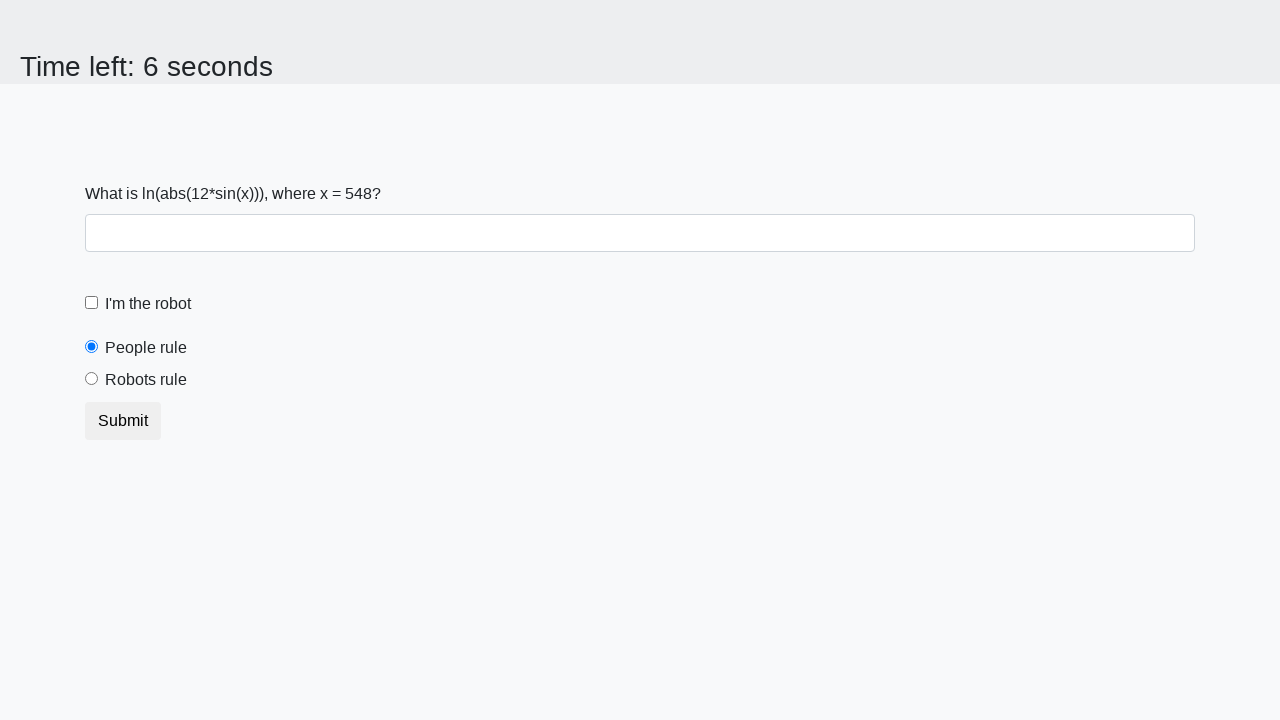

Extracted the math captcha value from the page
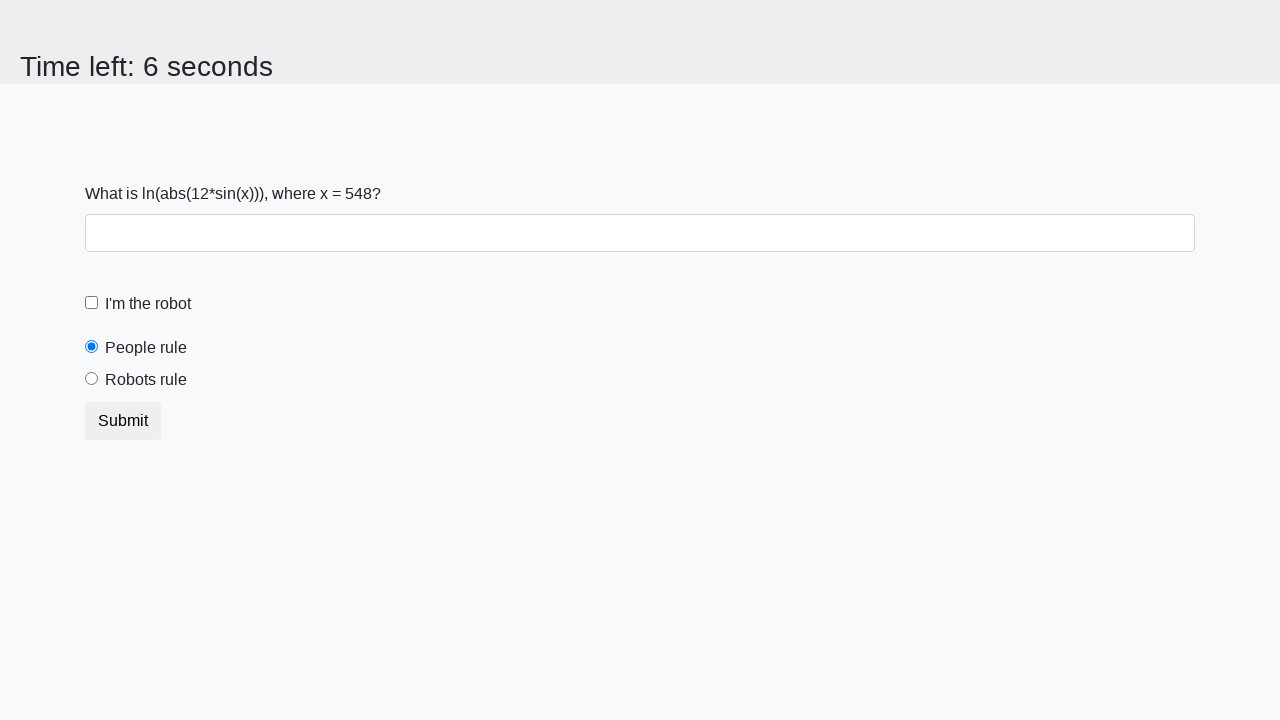

Calculated the logarithmic formula result: log(abs(12 * sin(x)))
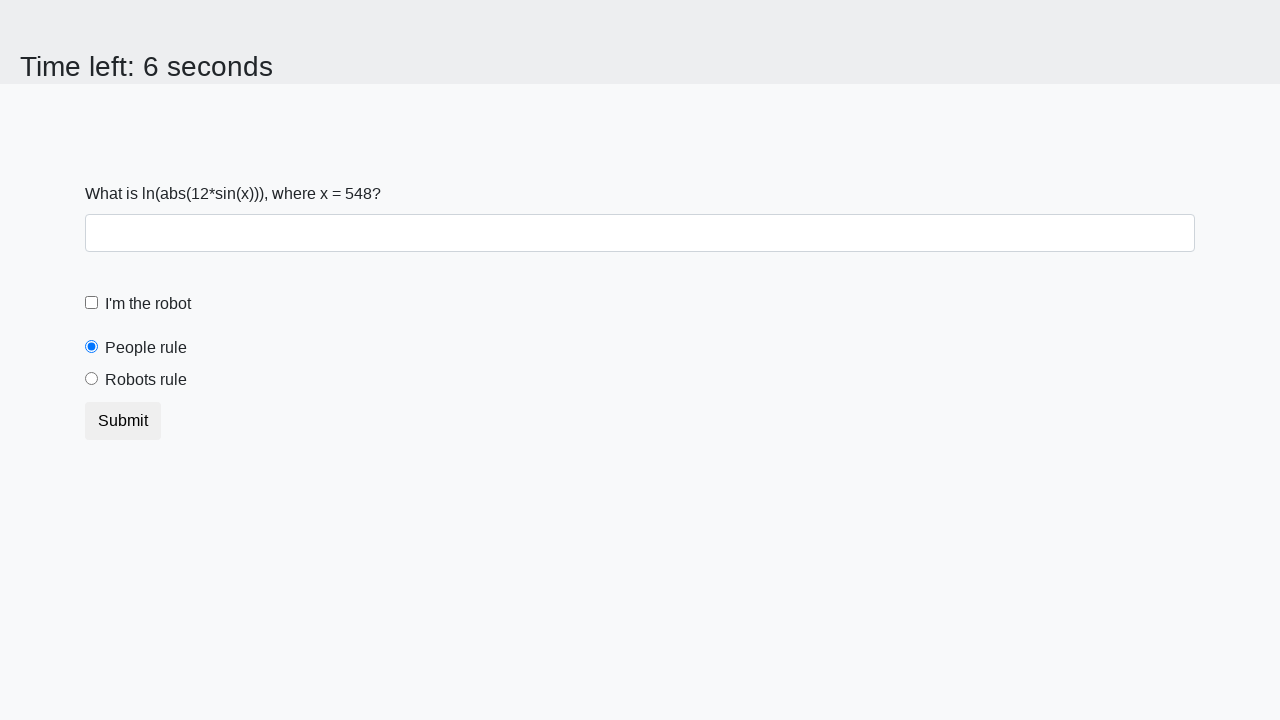

Filled the answer field with the calculated result on #answer
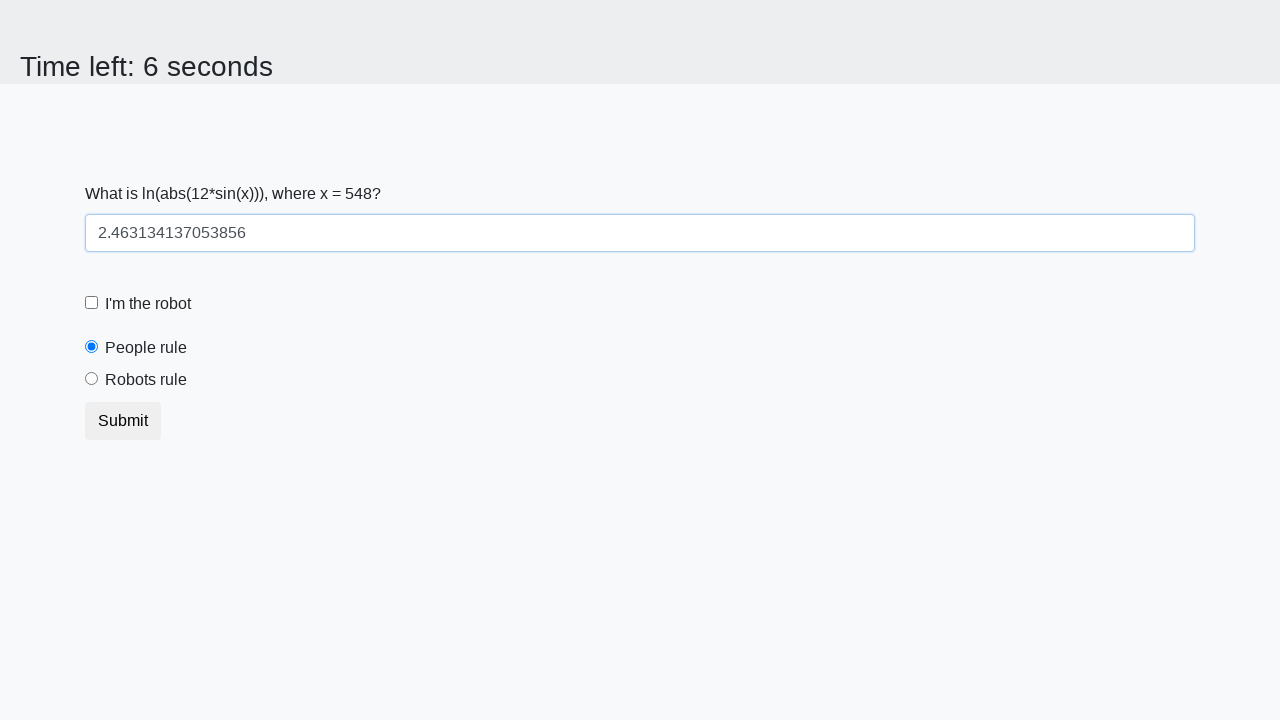

Clicked the robot checkbox at (148, 304) on [for="robotCheckbox"]
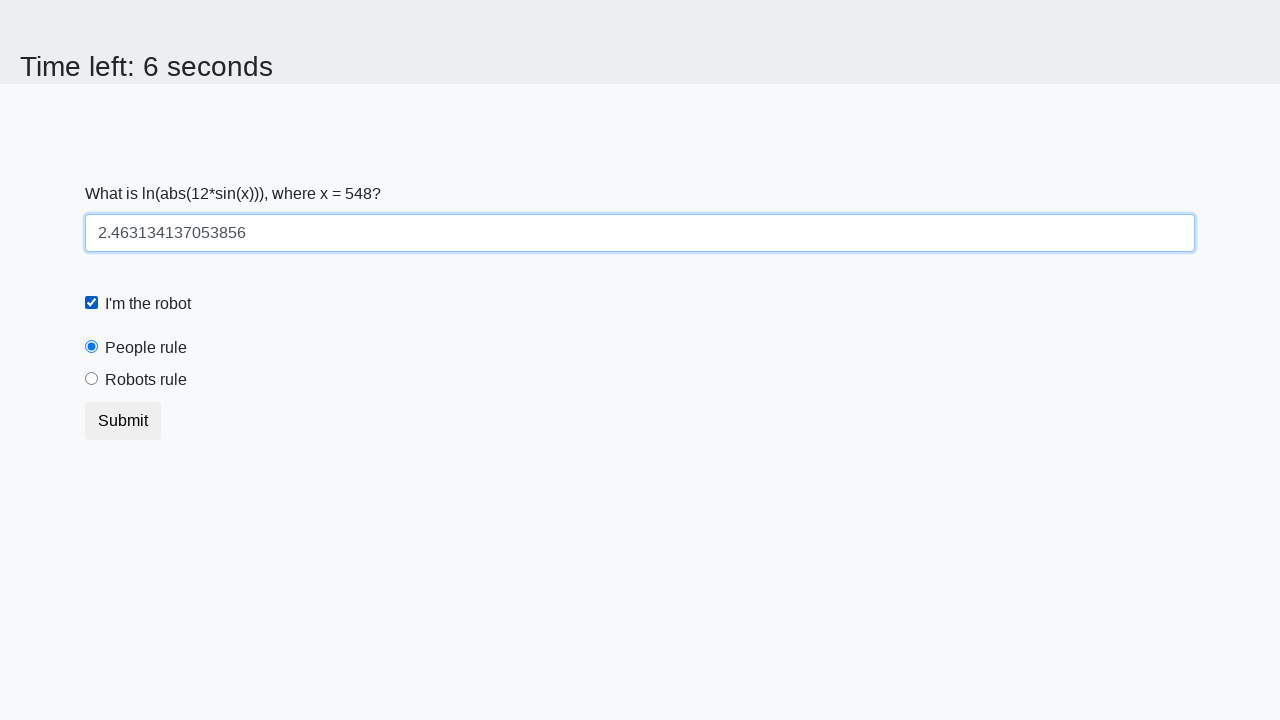

Selected the 'robots rule' radio button at (146, 380) on [for="robotsRule"]
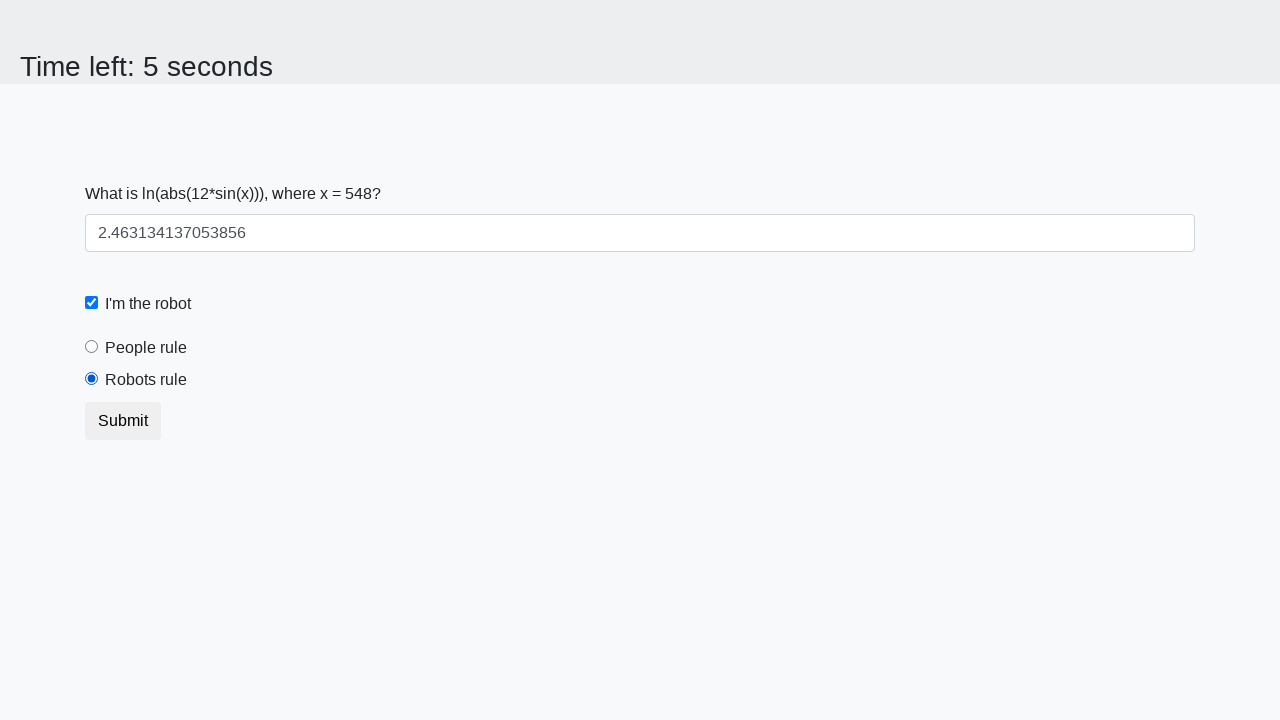

Clicked the submit button to submit the form at (123, 421) on button.btn
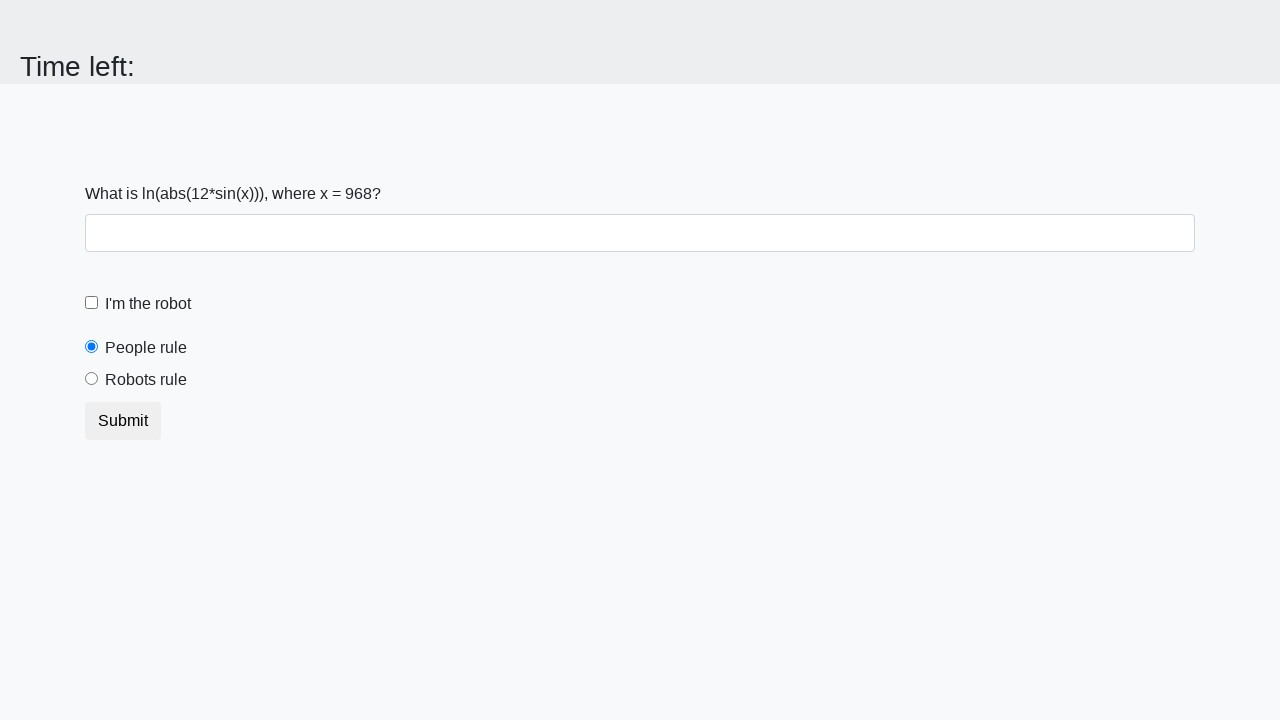

Waited 1 second for the result to appear
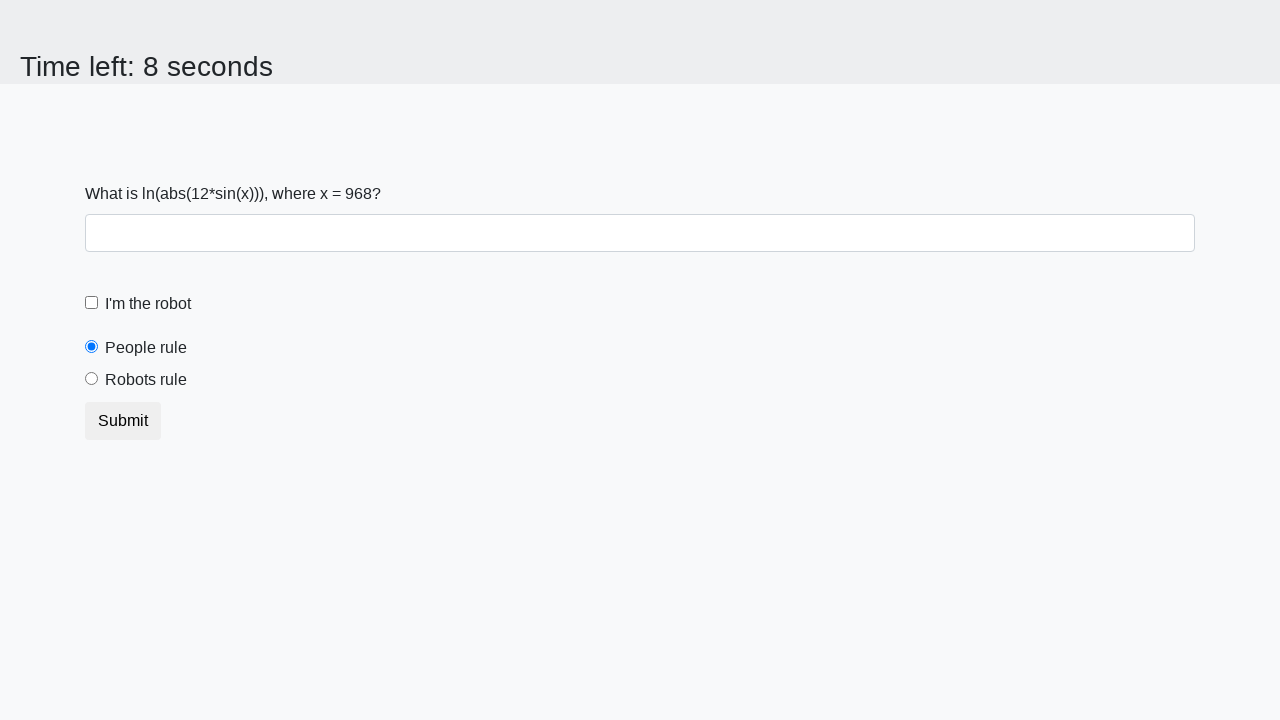

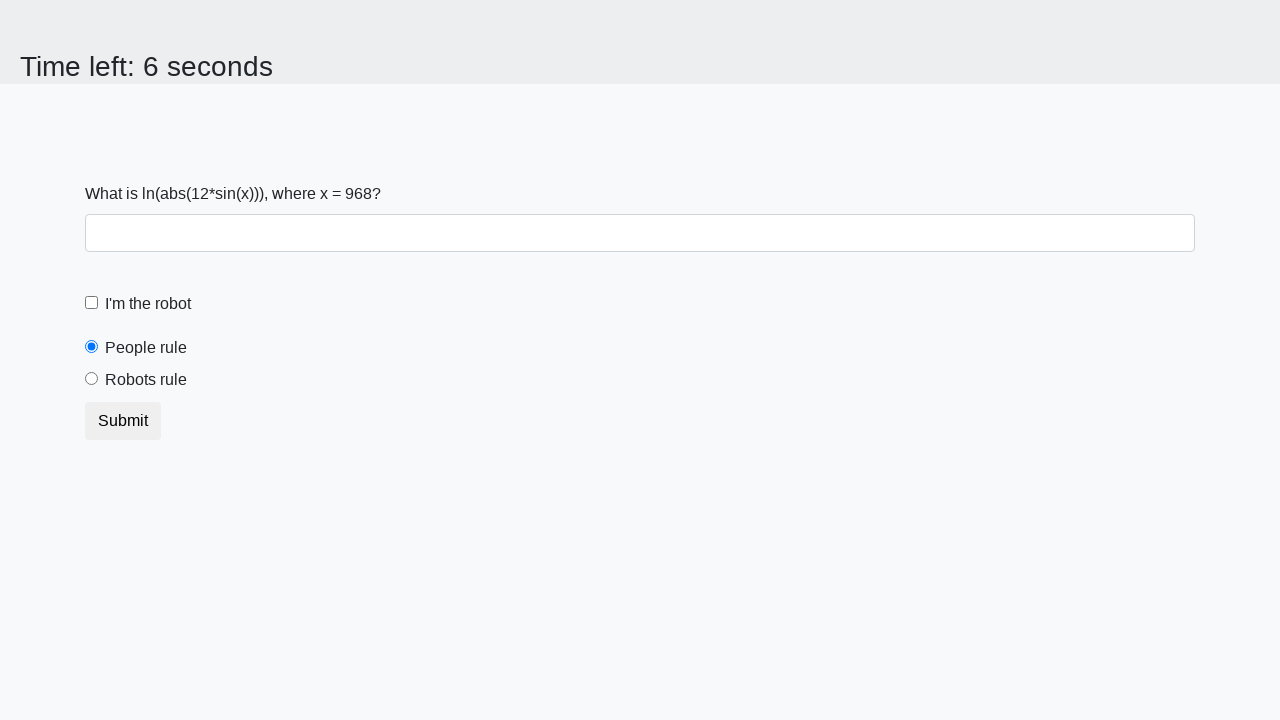